Tests handling of JavaScript prompt popup by switching to an iframe, clicking a button to trigger the prompt, entering text into the prompt, and accepting it.

Starting URL: https://www.w3schools.com/jsref/tryit.asp?filename=tryjsref_prompt

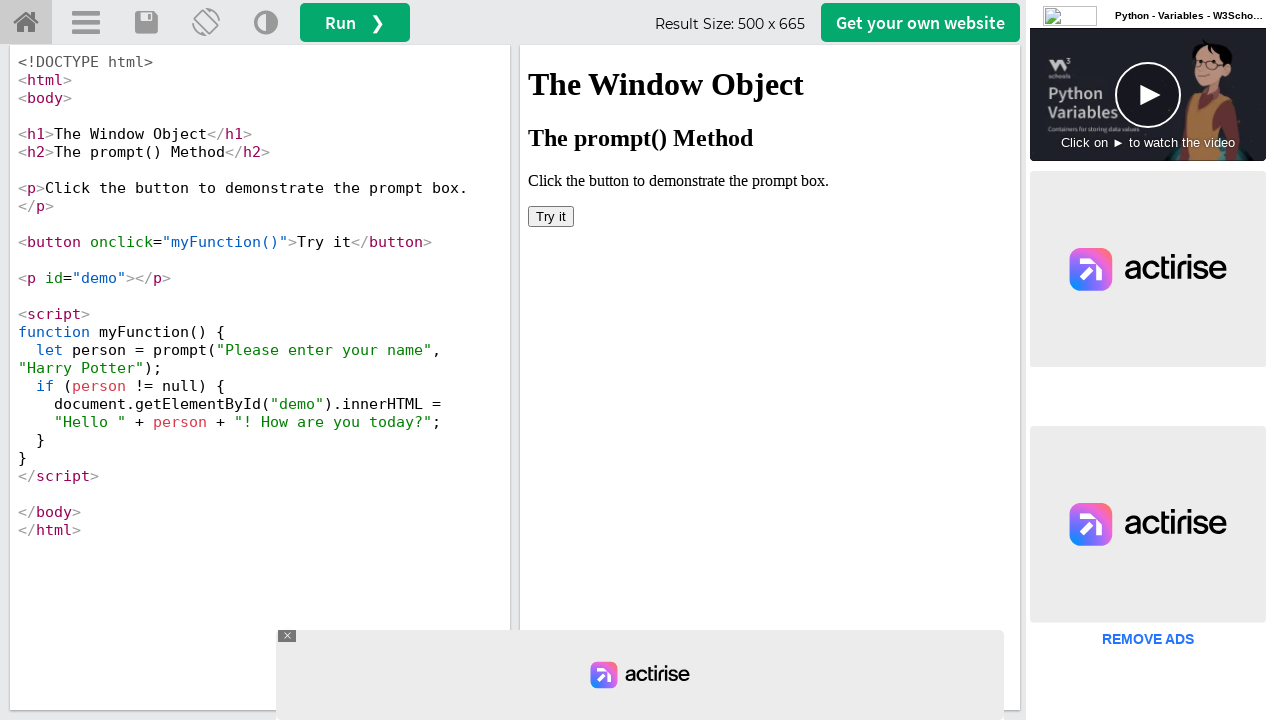

Located iframe containing the demo
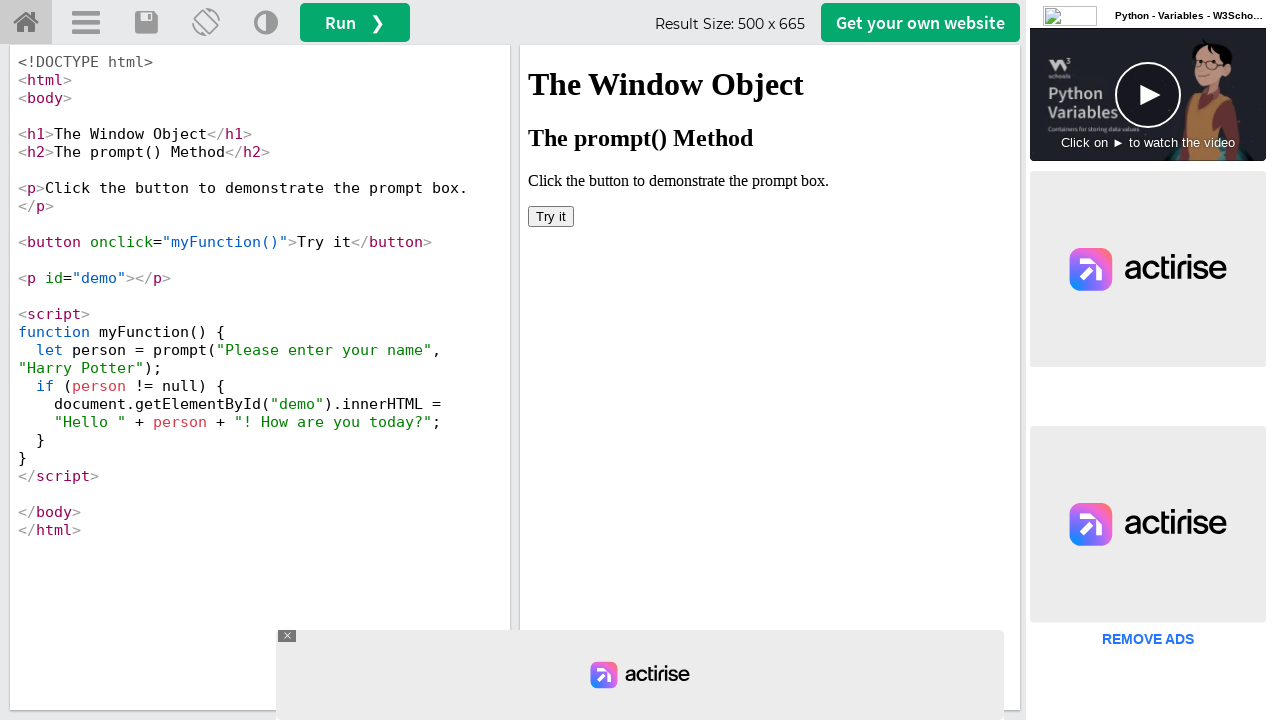

Clicked 'Try it' button to trigger the prompt at (551, 216) on iframe[name='iframeResult'] >> internal:control=enter-frame >> button:text('Try 
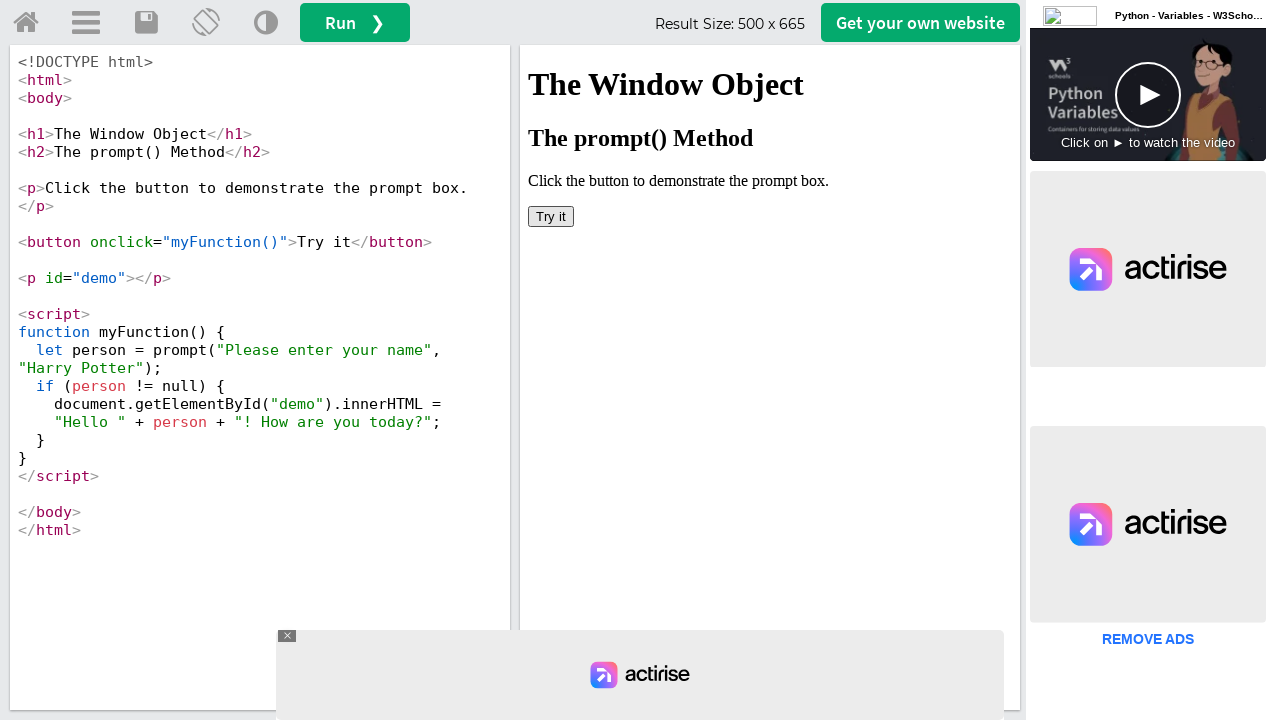

Set up dialog handler to accept prompt with text 'Marcus'
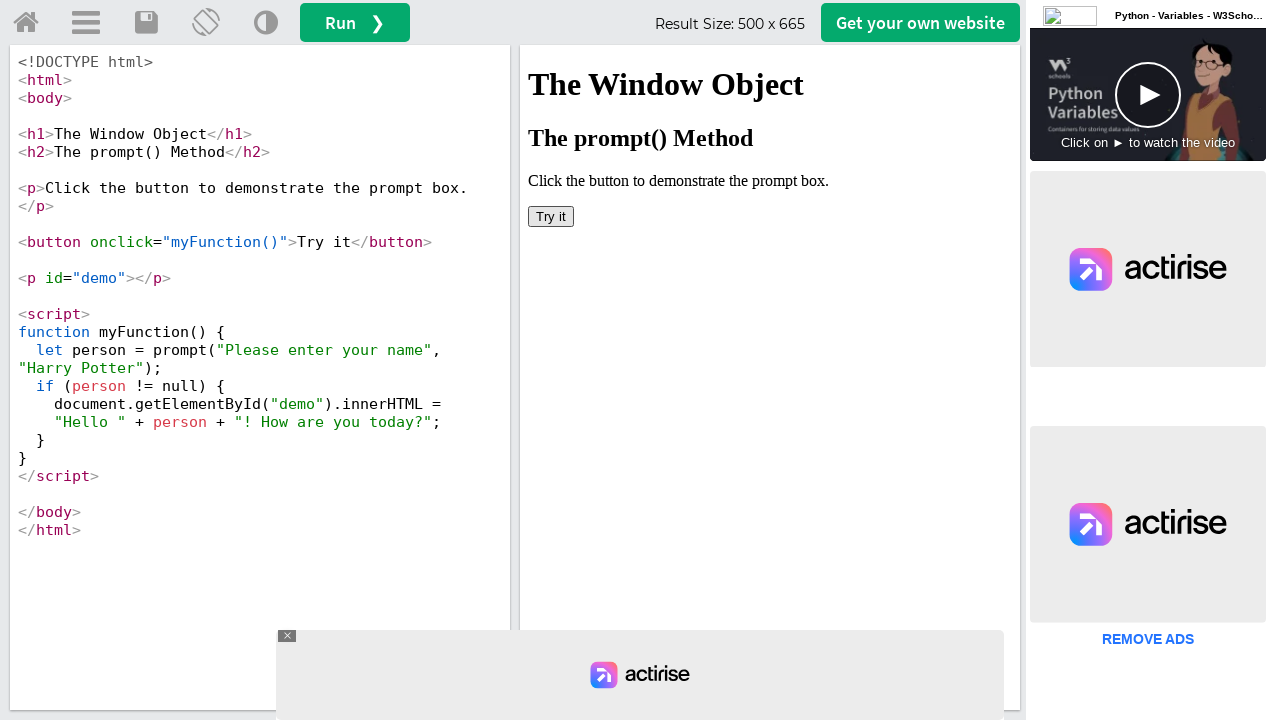

Re-clicked 'Try it' button with dialog handler active at (551, 216) on iframe[name='iframeResult'] >> internal:control=enter-frame >> button:text('Try 
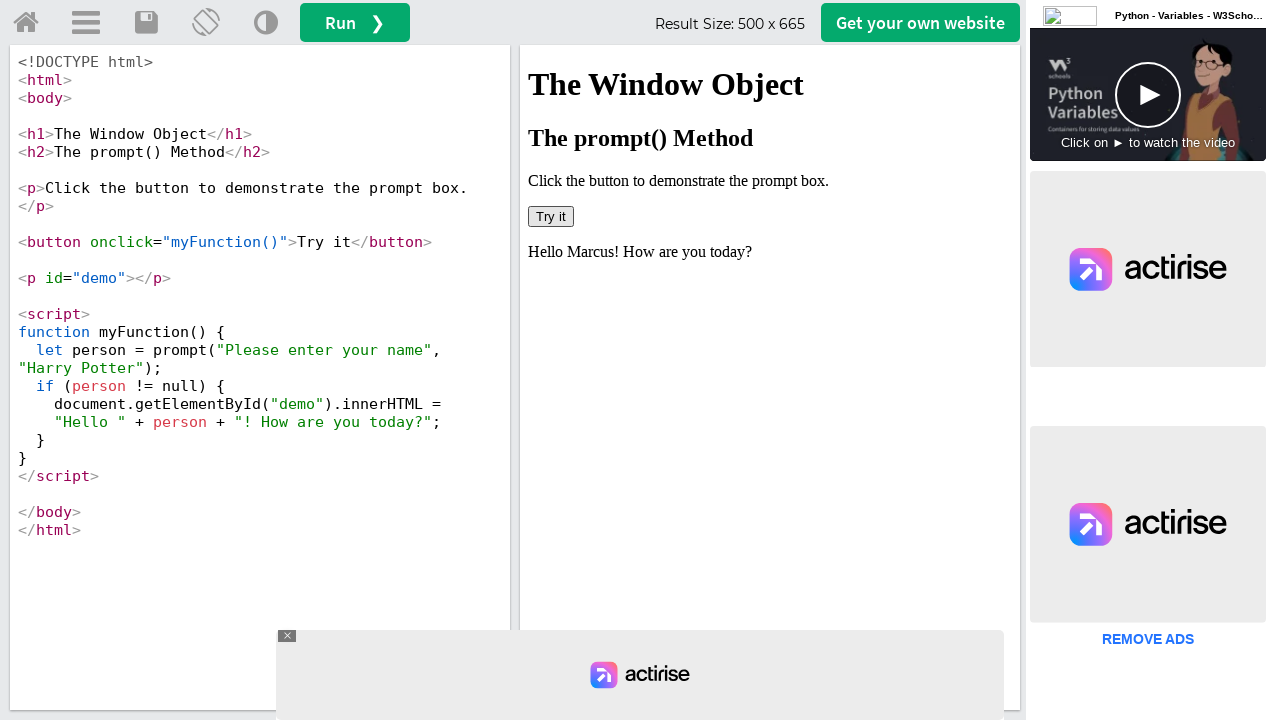

Waited for page to process dialog response
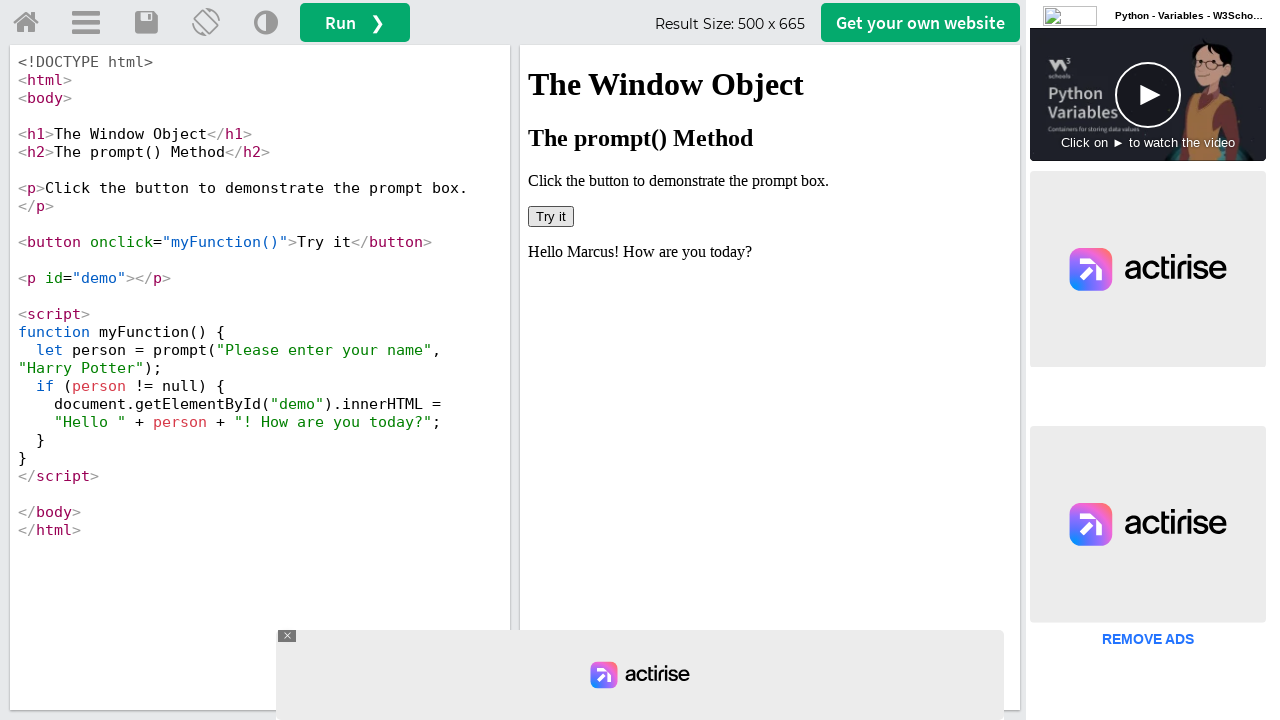

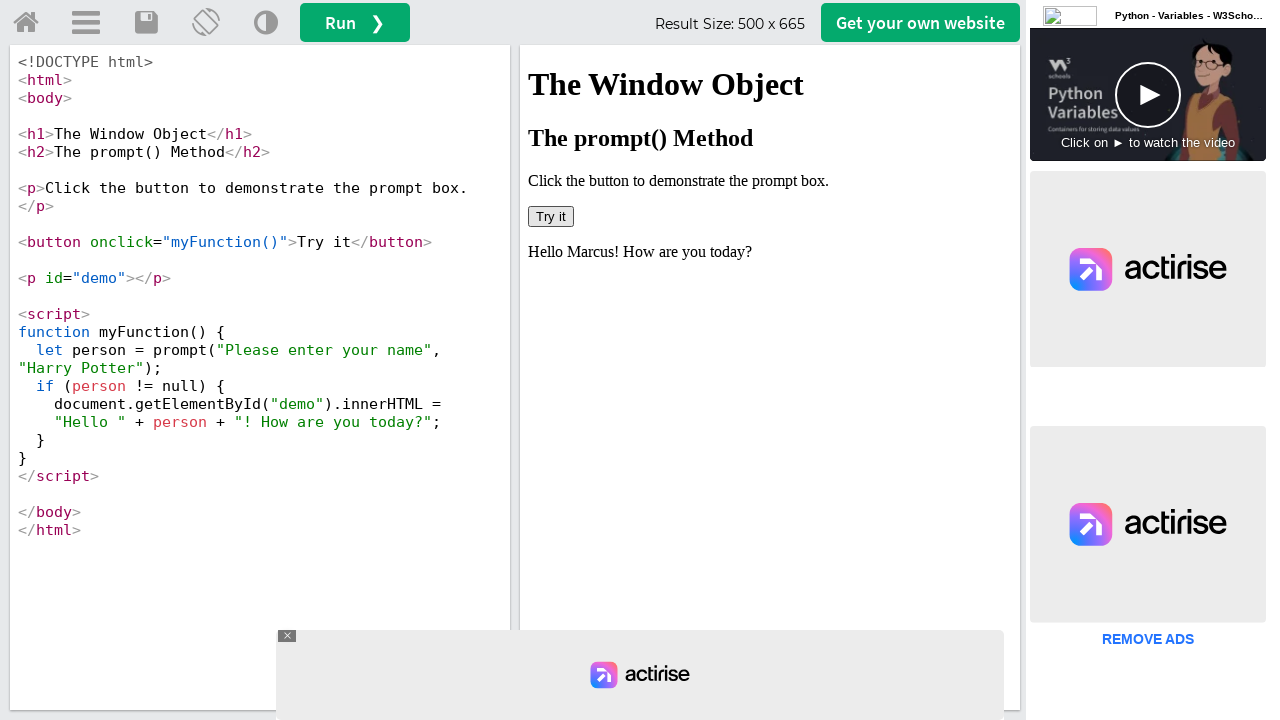